Tests checkbox functionality on a practice automation page by clicking a checkbox and verifying it becomes selected

Starting URL: https://rahulshettyacademy.com/AutomationPractice/

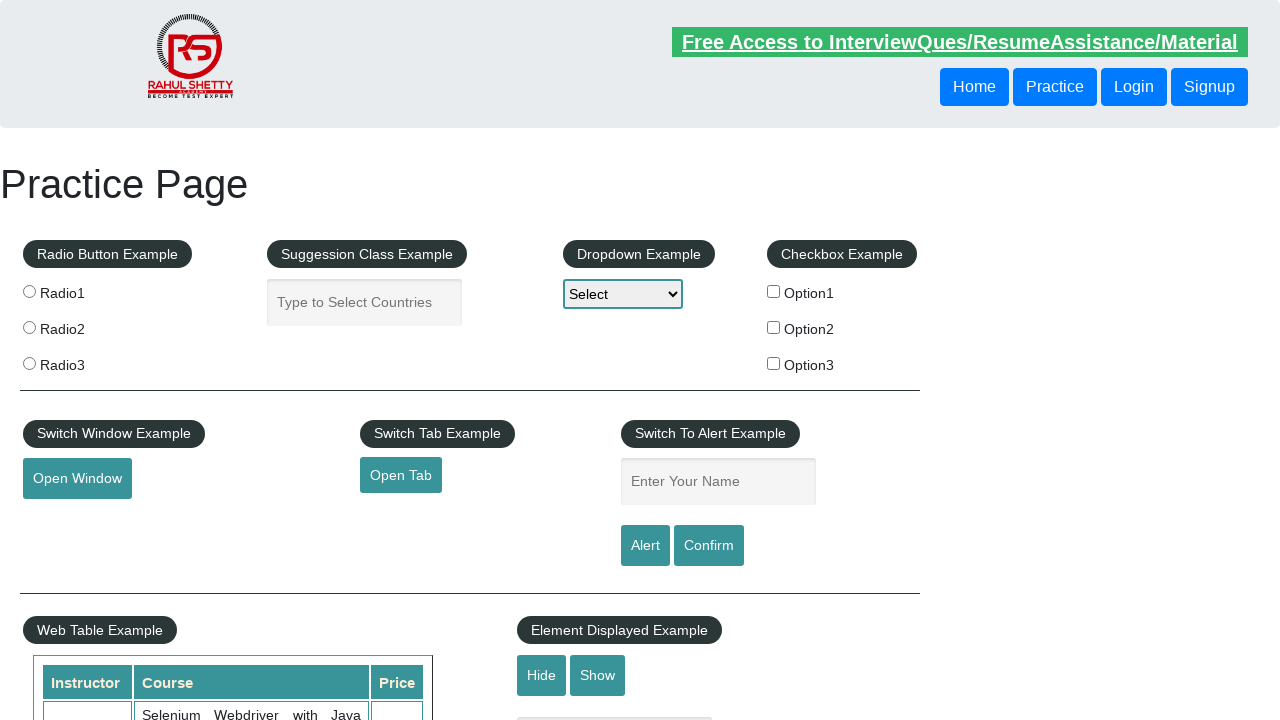

Clicked the first checkbox option at (774, 291) on #checkBoxOption1
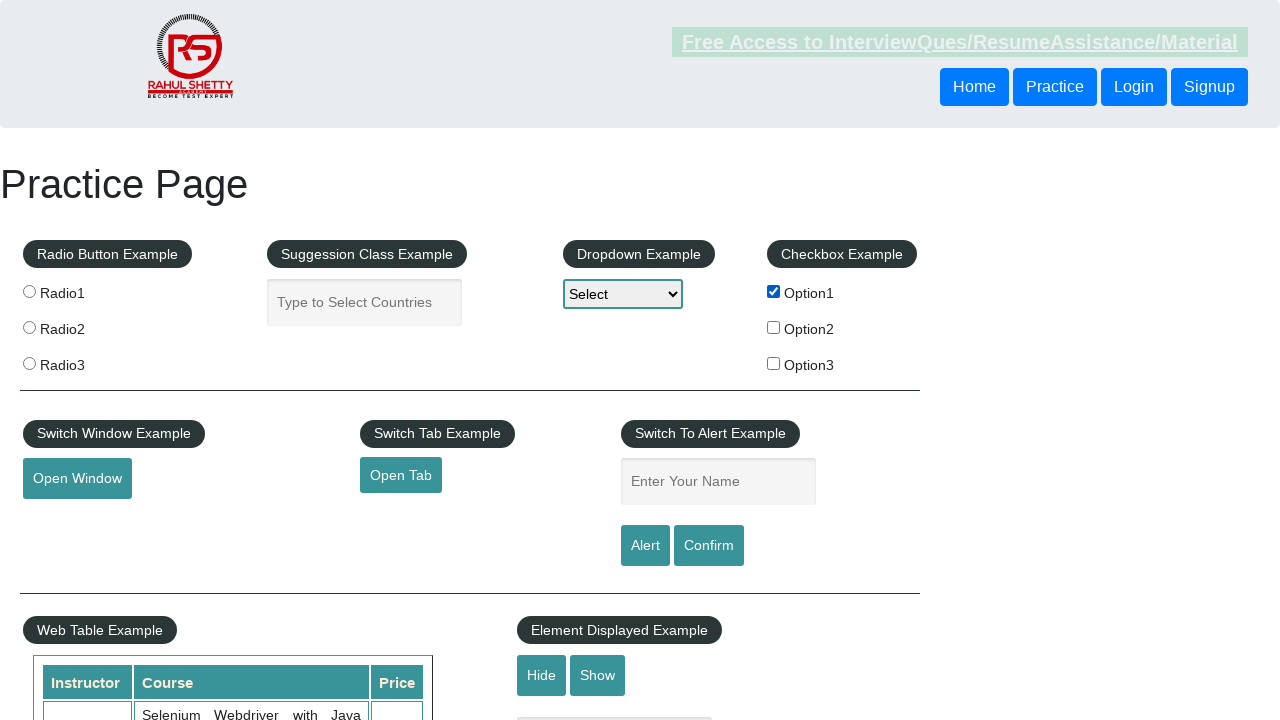

Verified that checkbox is selected
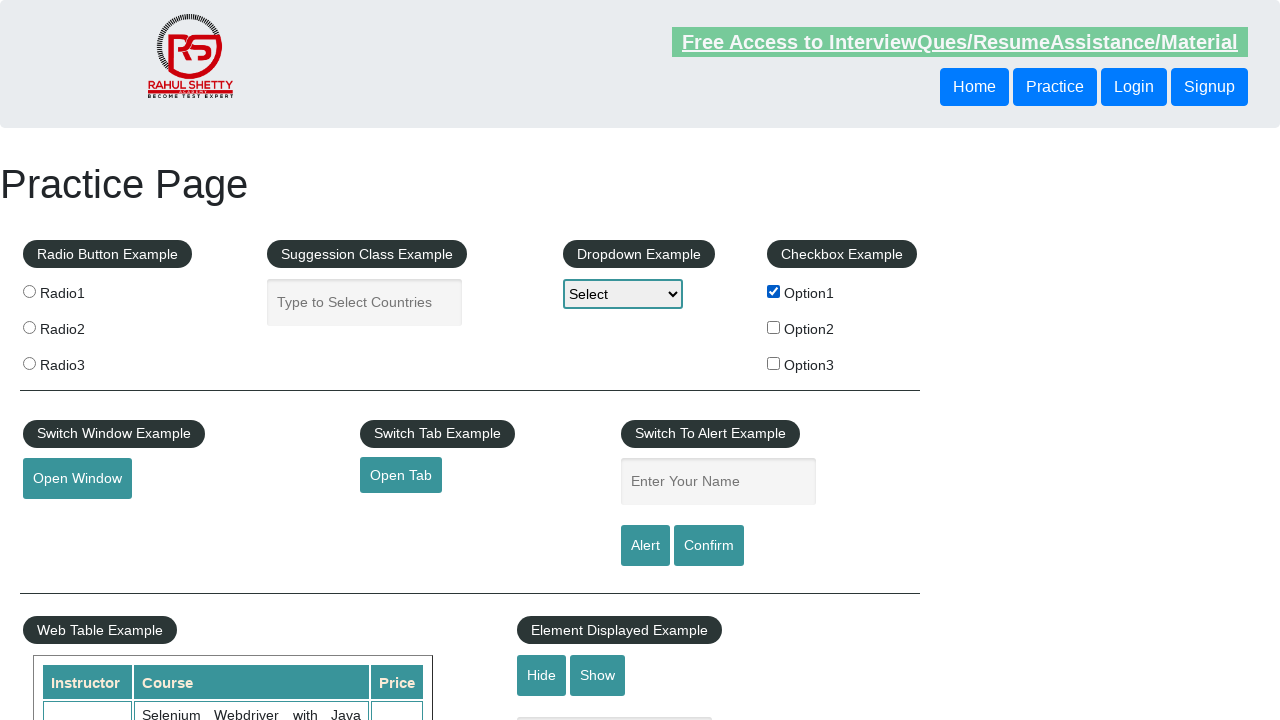

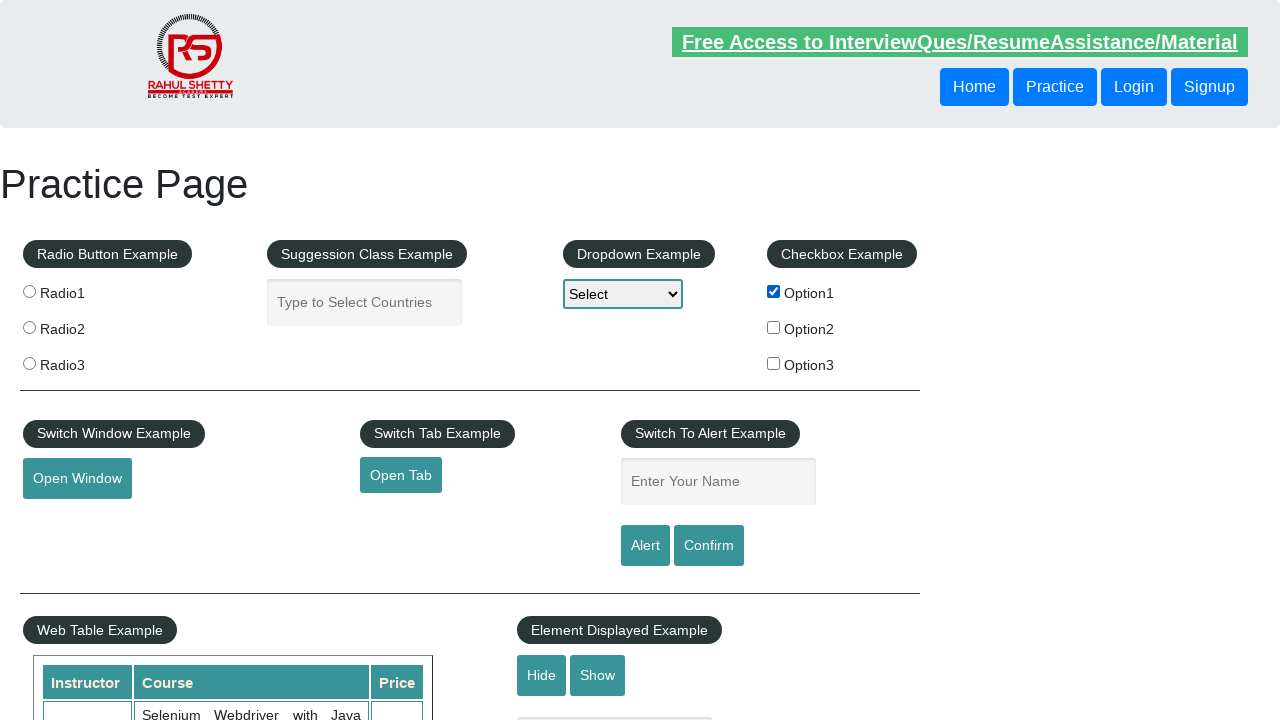